Tests that a context menu appears when right-clicking on a designated box element on the Context Menu page.

Starting URL: https://the-internet.herokuapp.com/

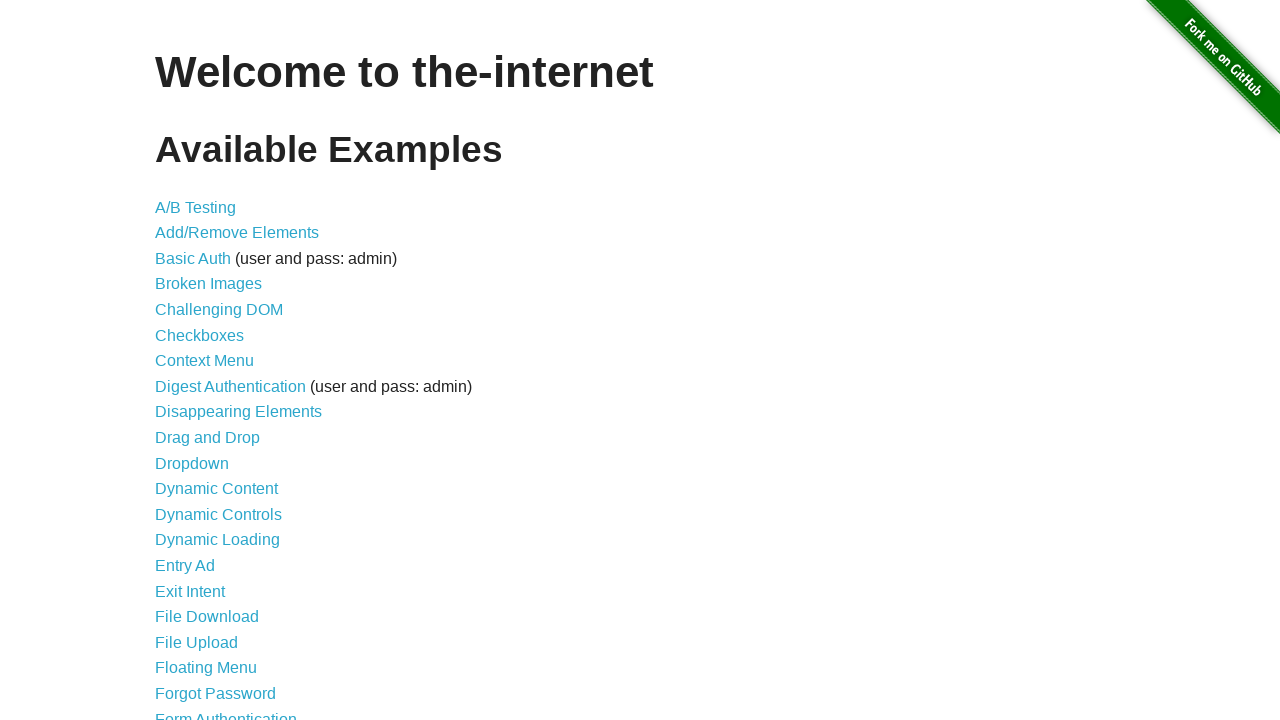

Waited for page heading to load
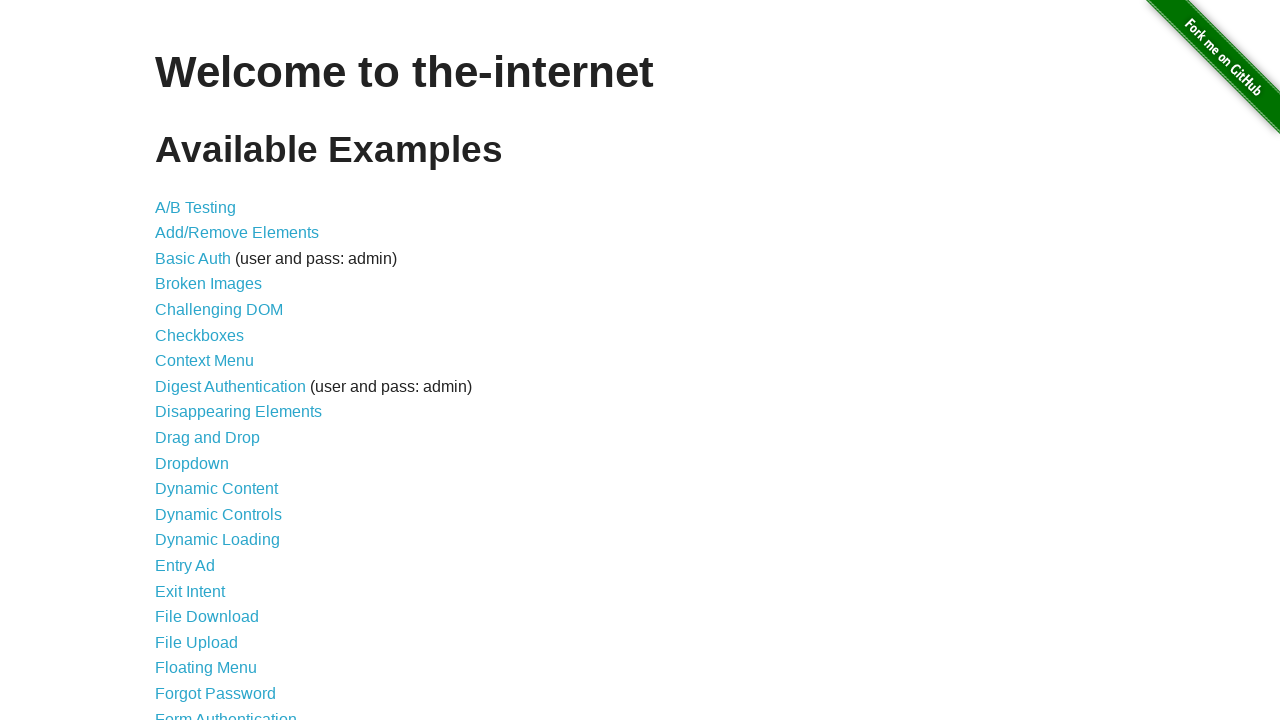

Clicked on Context Menu link to navigate to context menu page at (204, 361) on xpath=//a[normalize-space()='Context Menu']
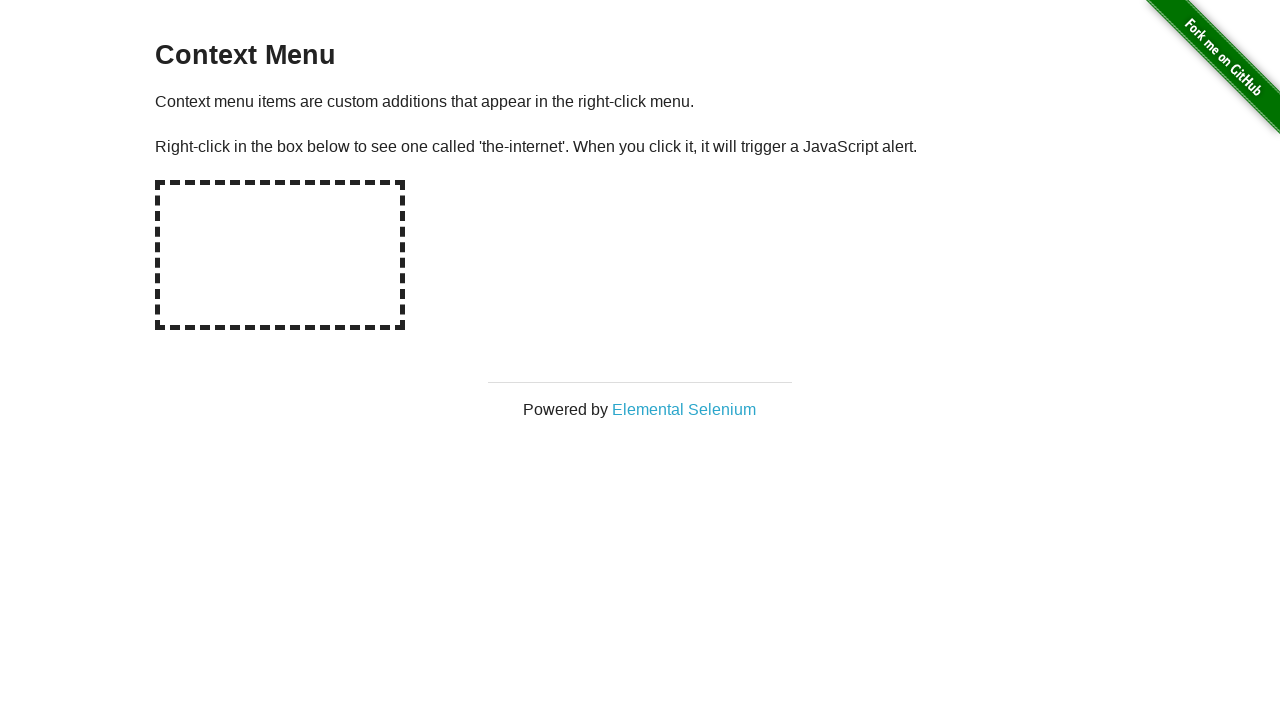

Waited for hot-spot box element to load
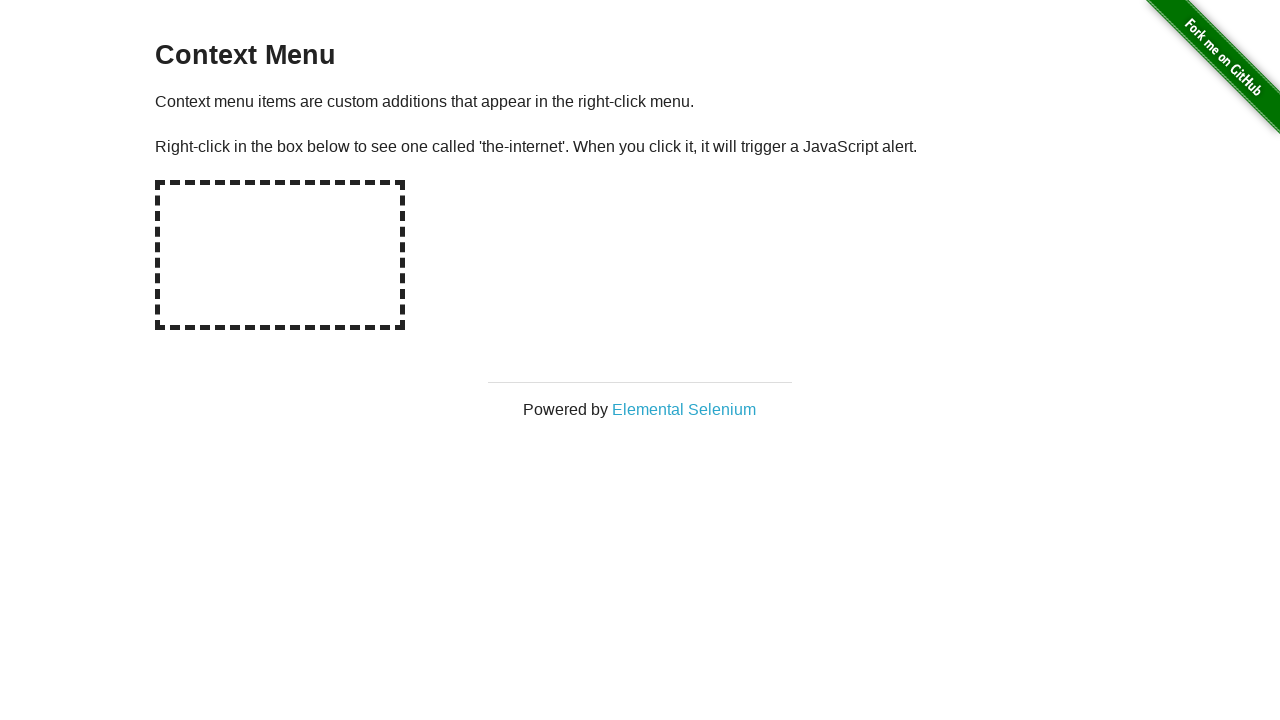

Right-clicked on hot-spot box to trigger context menu at (280, 255) on #hot-spot
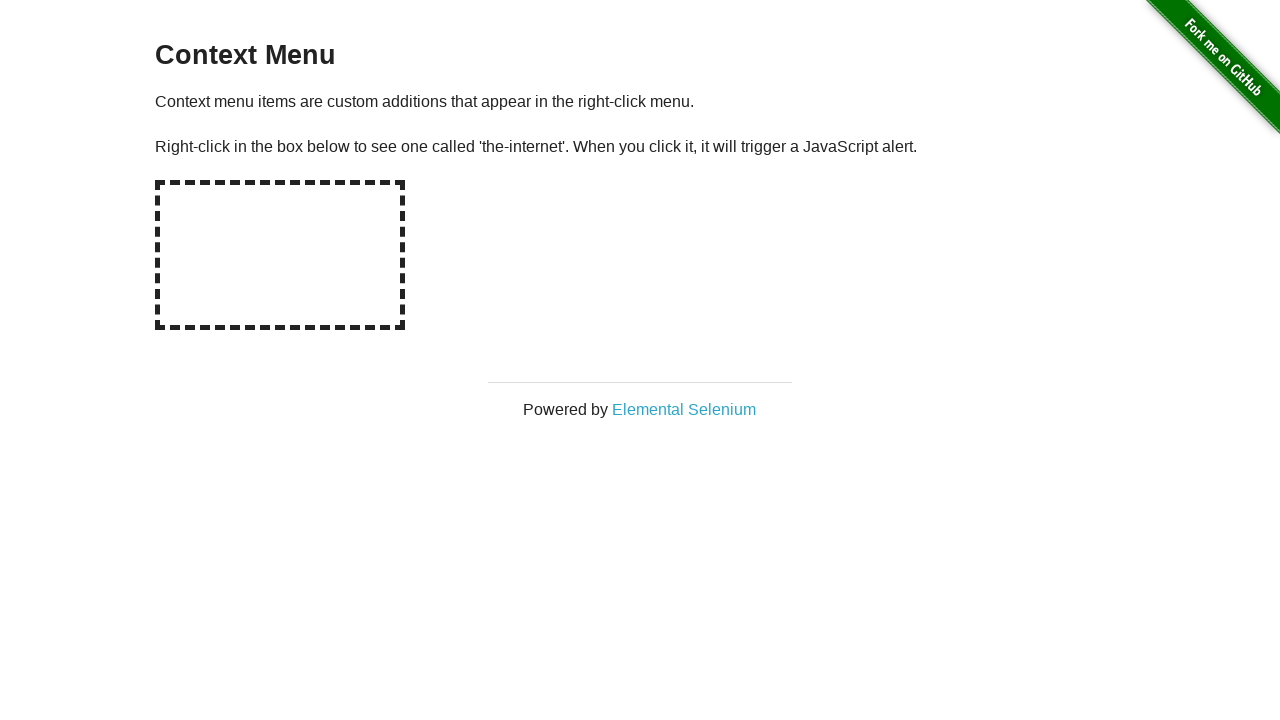

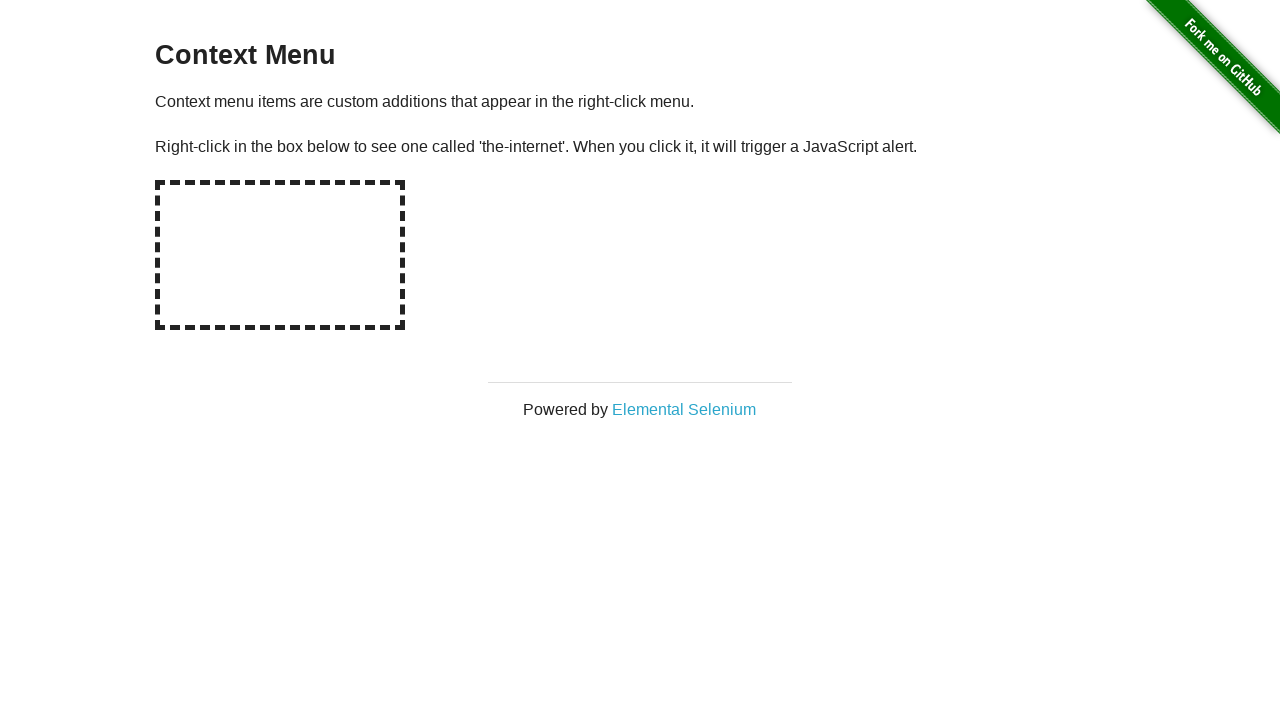